Tests slider functionality by moving a slider element on the demo page. The test is parameterized with different movement quantities (4, 6, 6, 2, 4, 1) to verify slider interaction works correctly.

Starting URL: https://demoqa.com/slider/

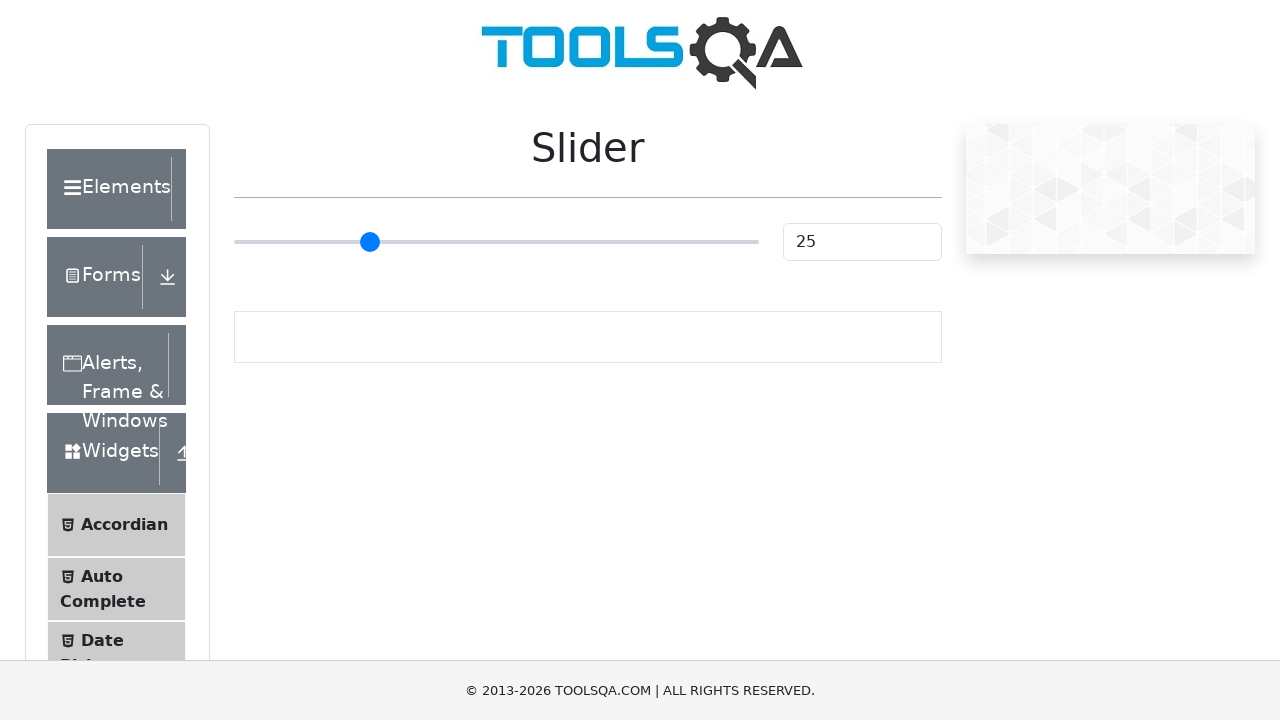

Waited for slider element to be visible
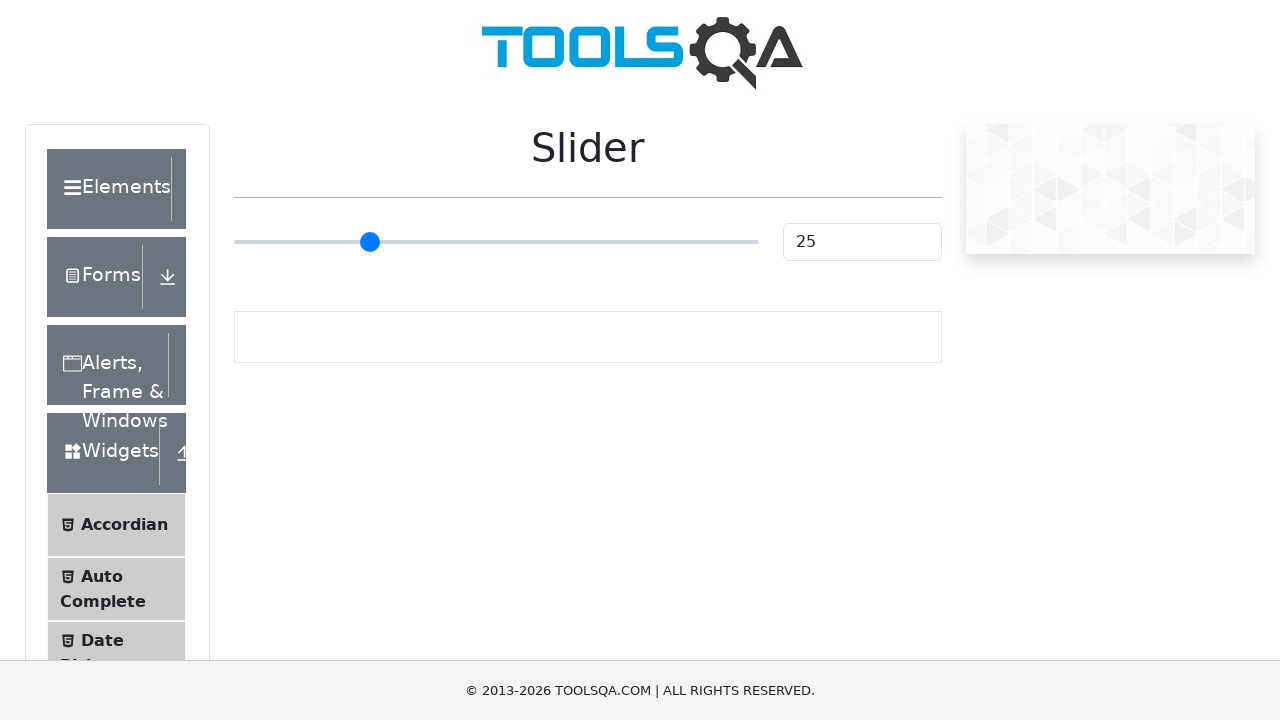

Located the slider element
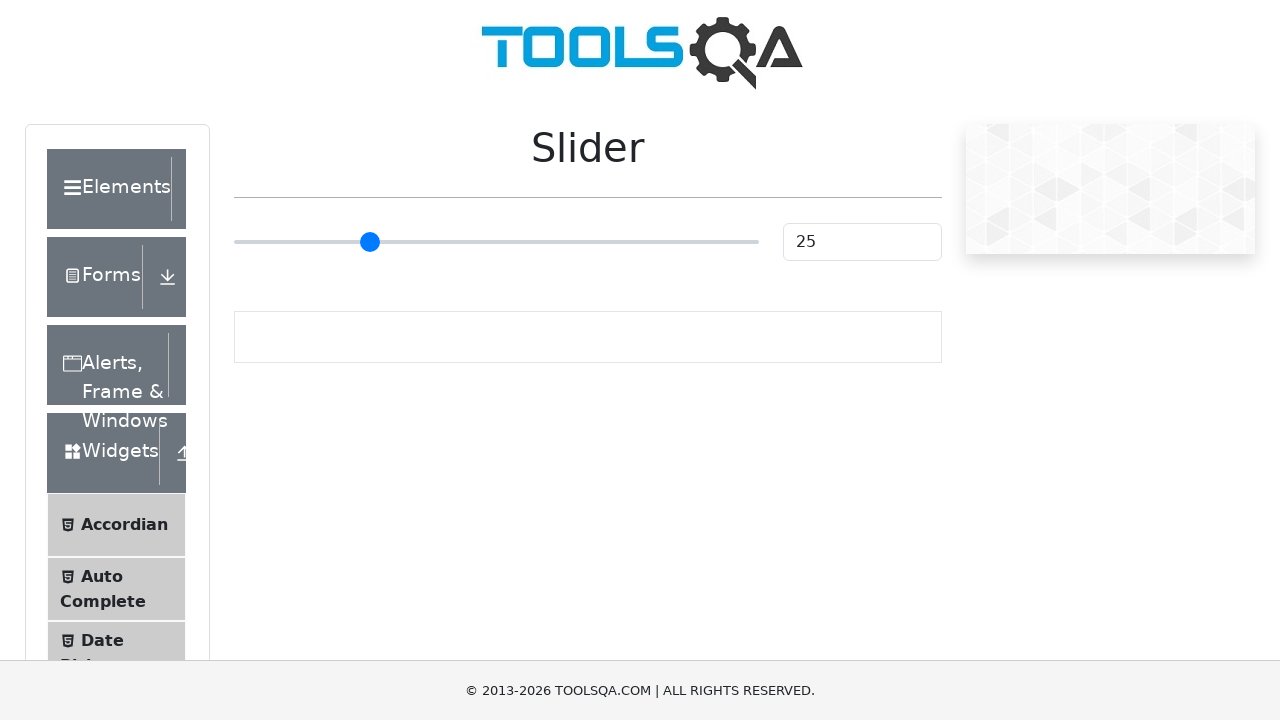

Moved slider to value 40 (moveQuantity 4) on input[type='range']
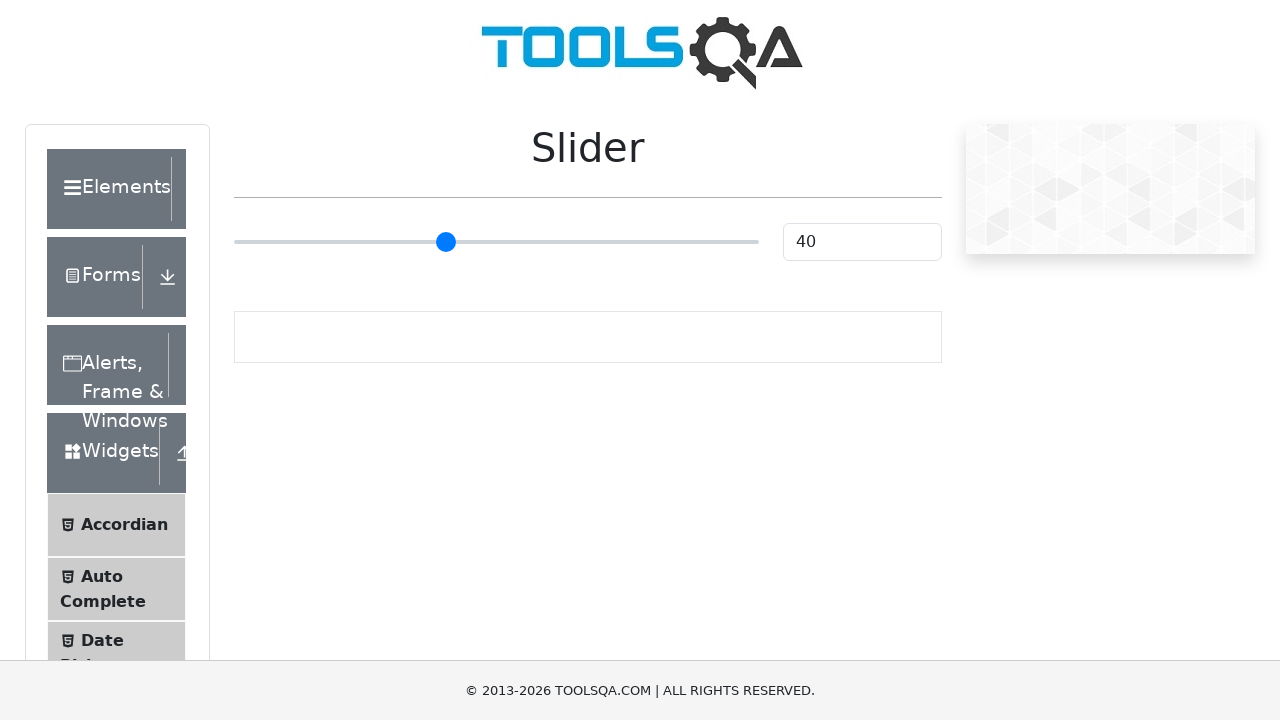

Moved slider to value 60 (moveQuantity 6) on input[type='range']
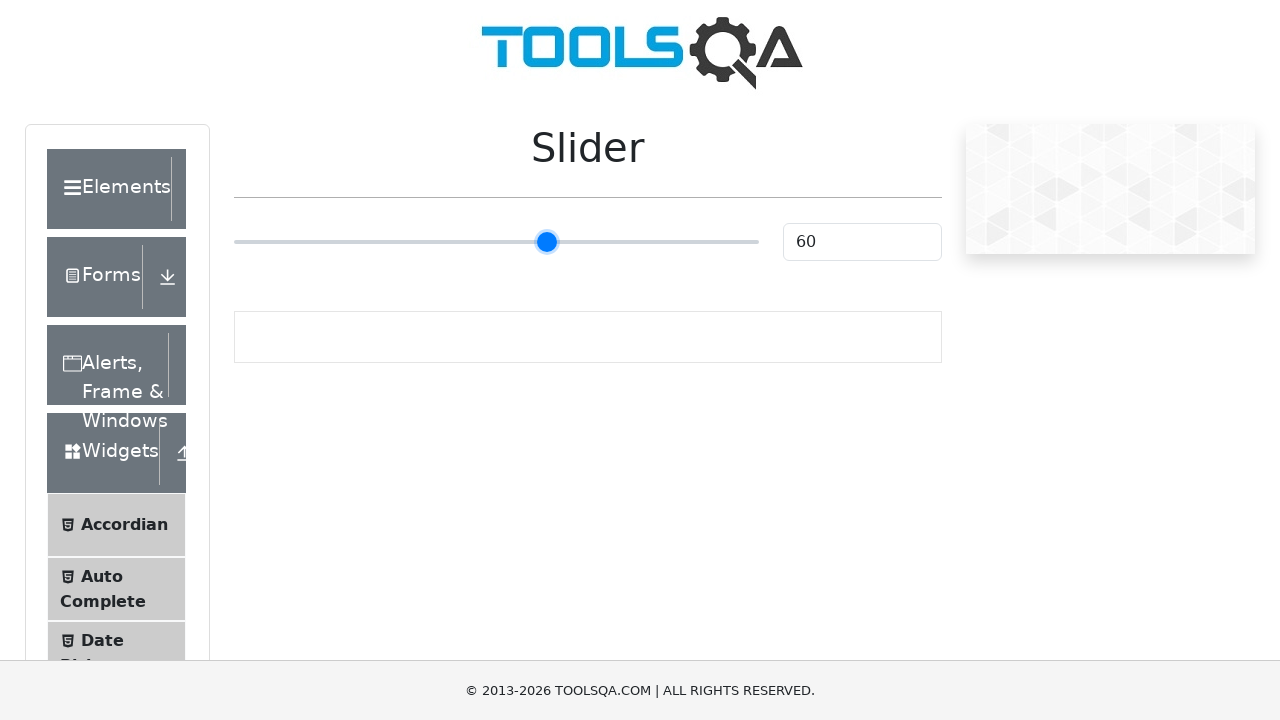

Moved slider to value 60 (moveQuantity 6) on input[type='range']
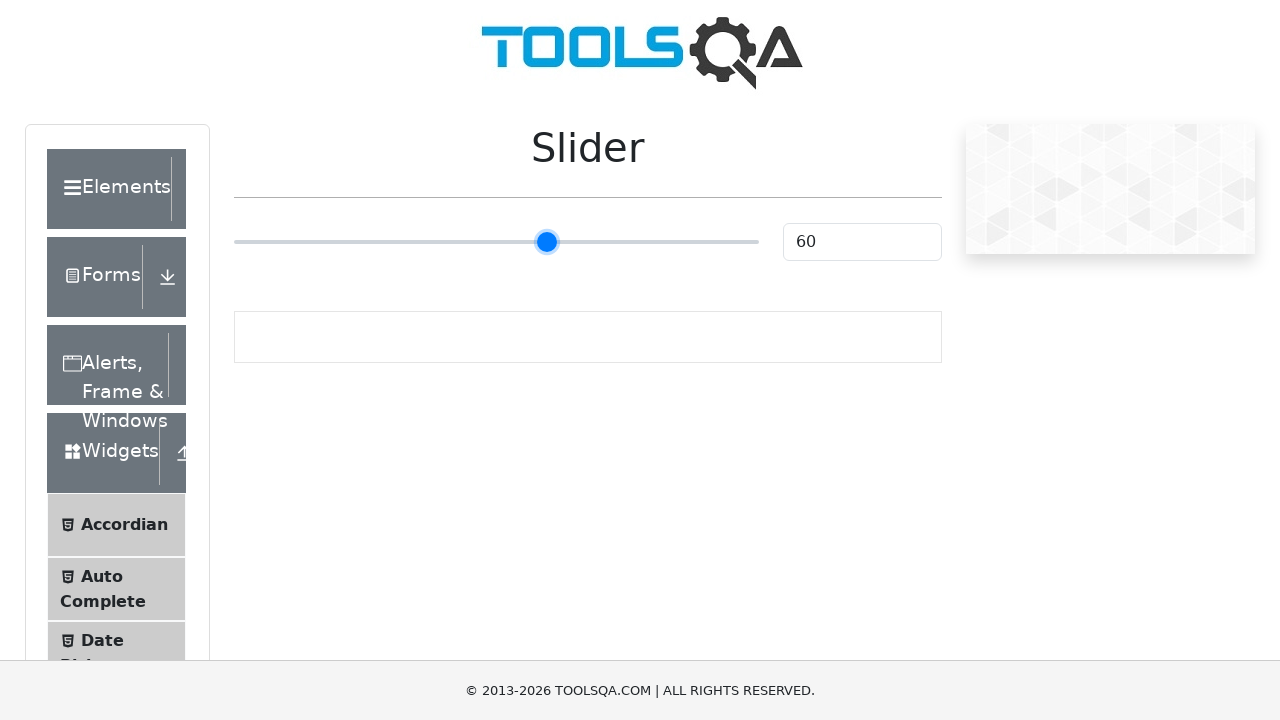

Moved slider to value 20 (moveQuantity 2) on input[type='range']
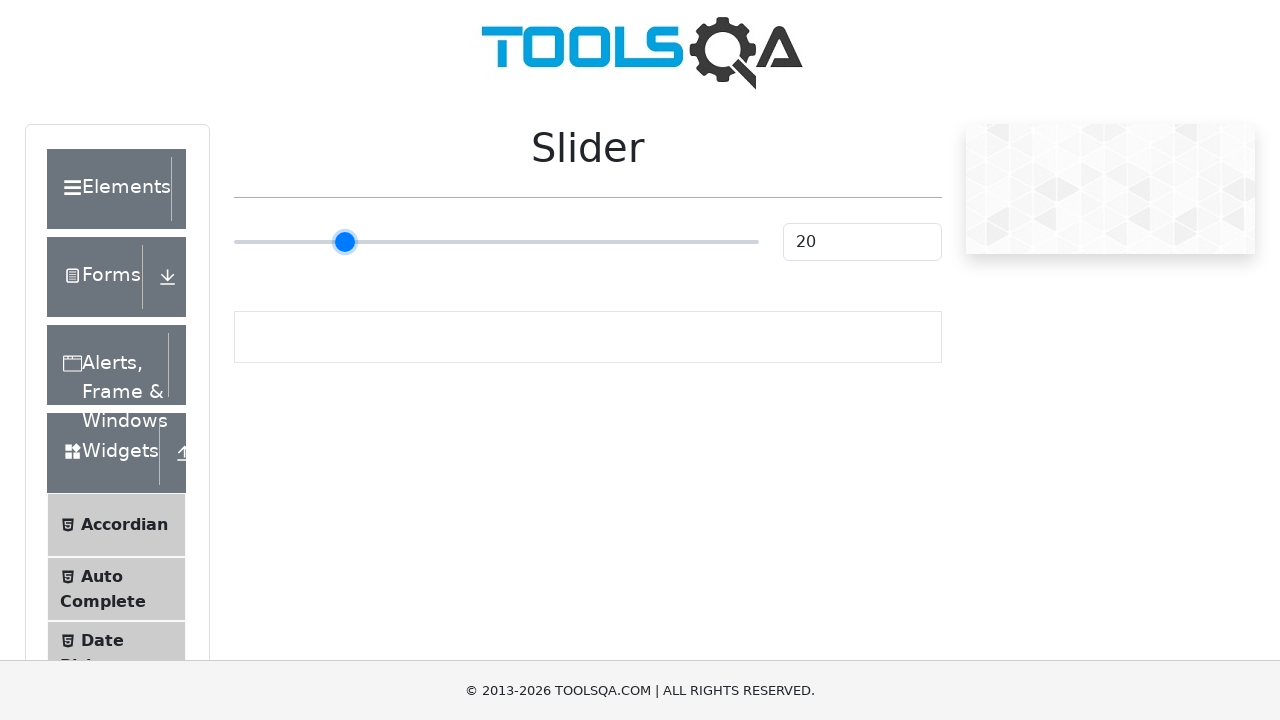

Moved slider to value 40 (moveQuantity 4) on input[type='range']
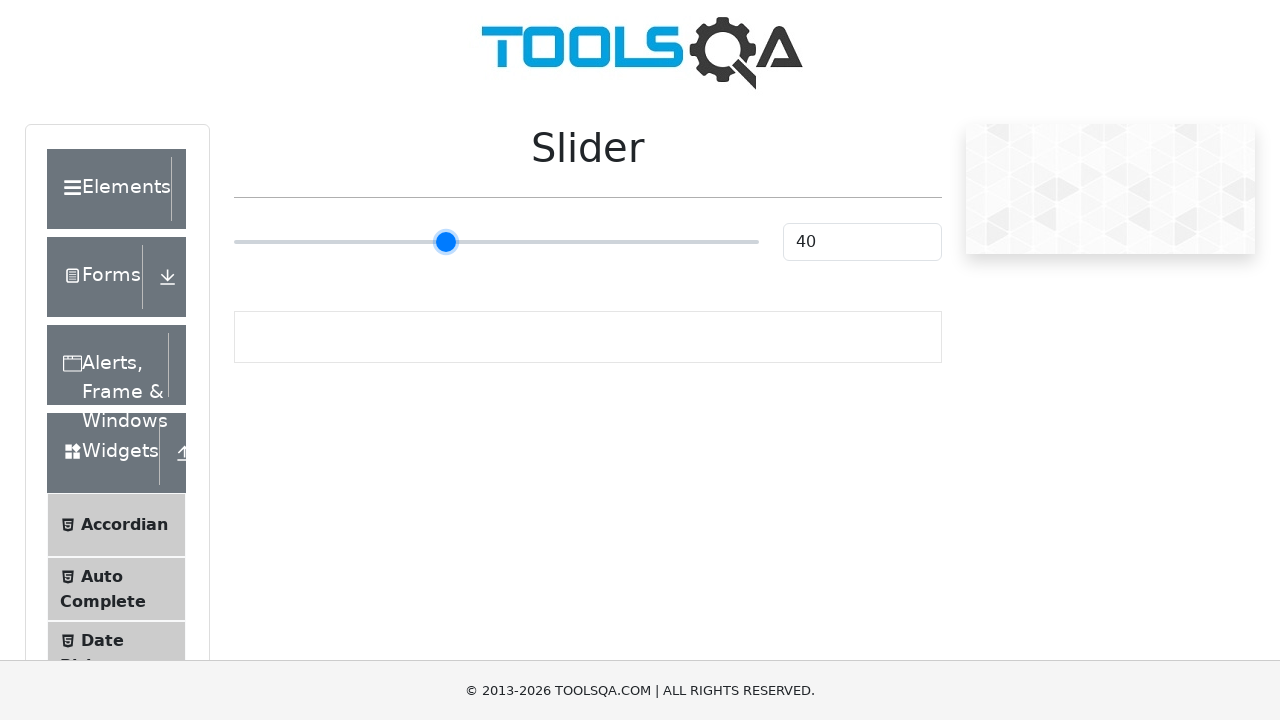

Moved slider to value 10 (moveQuantity 1) on input[type='range']
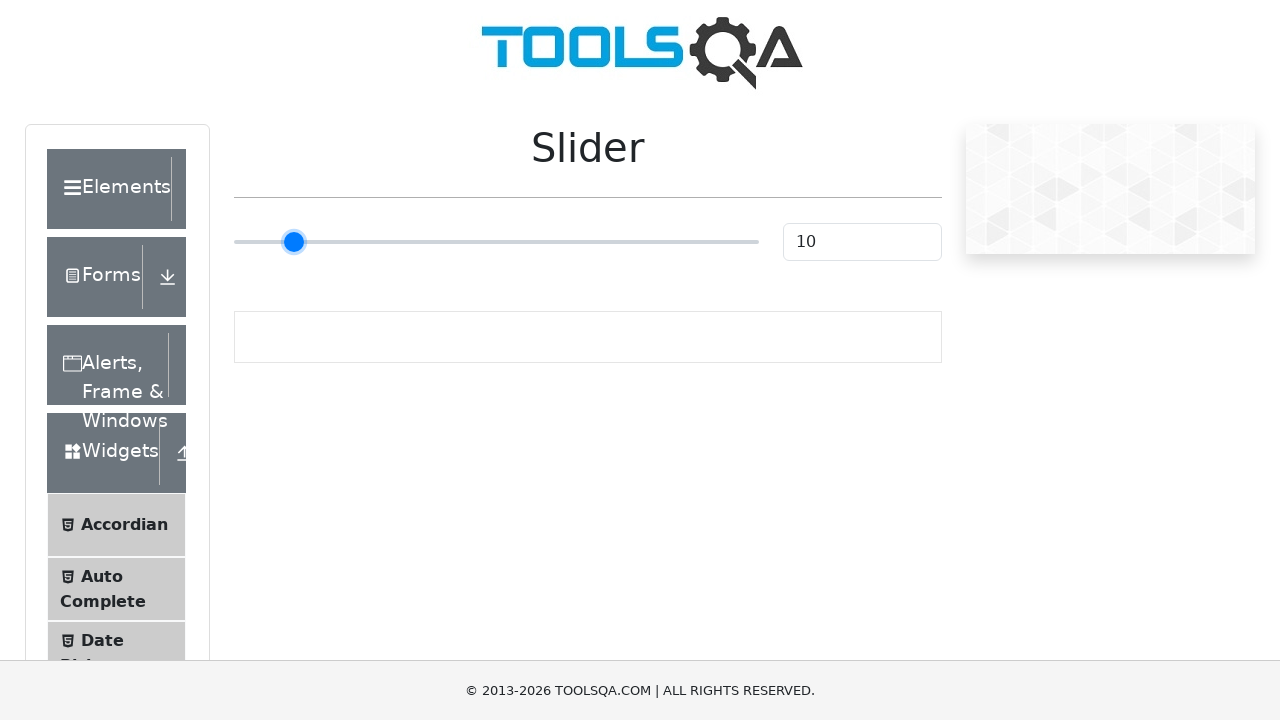

Verified slider value display element is visible
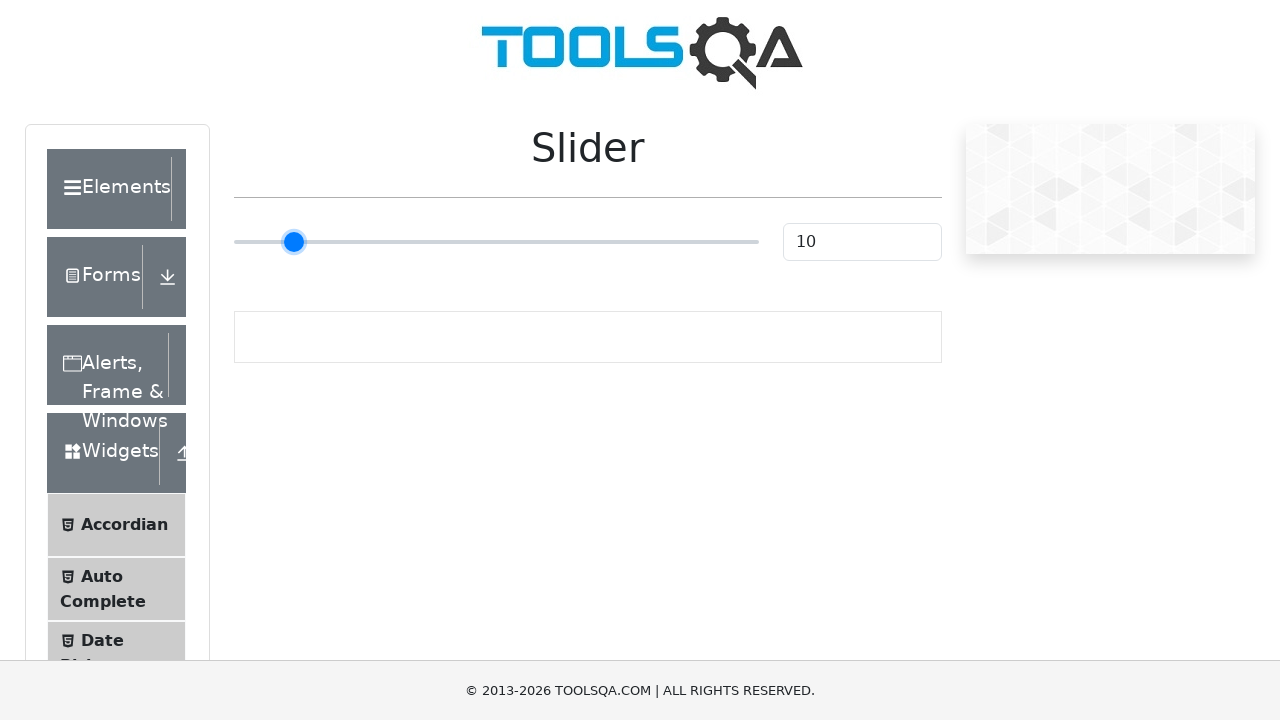

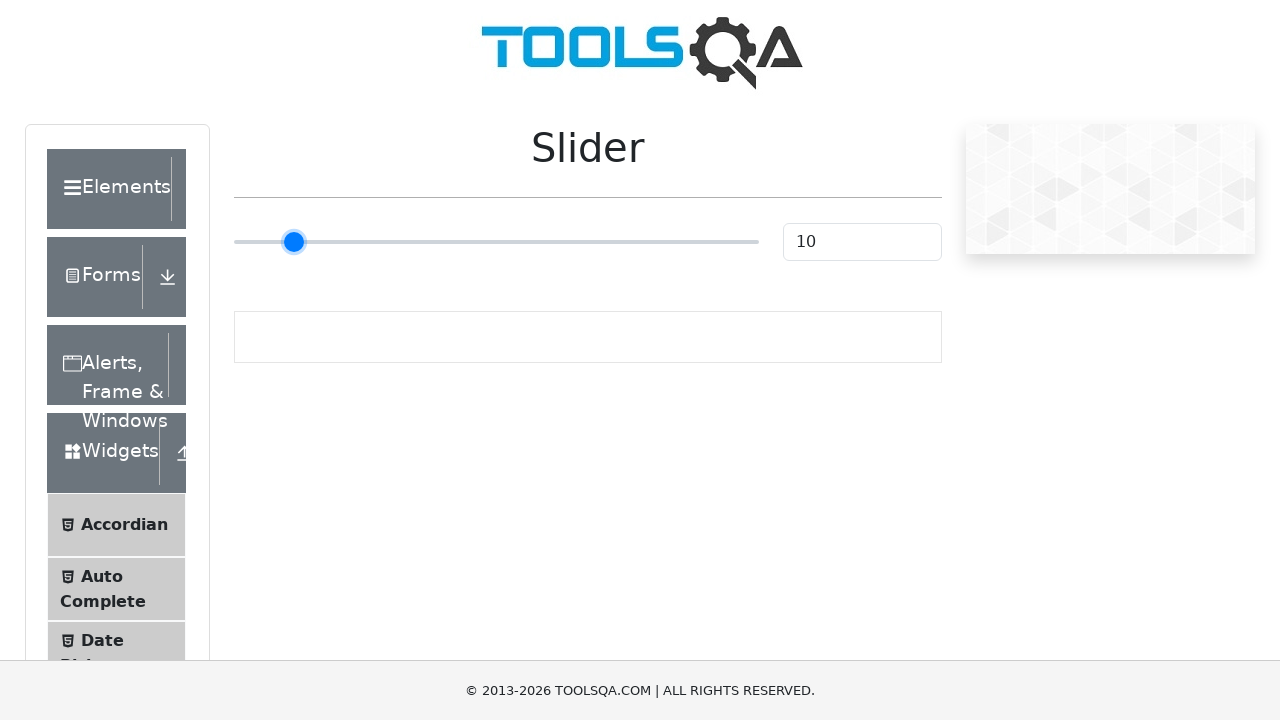